Tests jQuery UI selectable widget by selecting multiple items using Ctrl+Click and performing a right-click context menu action

Starting URL: http://jqueryui.com/selectable/

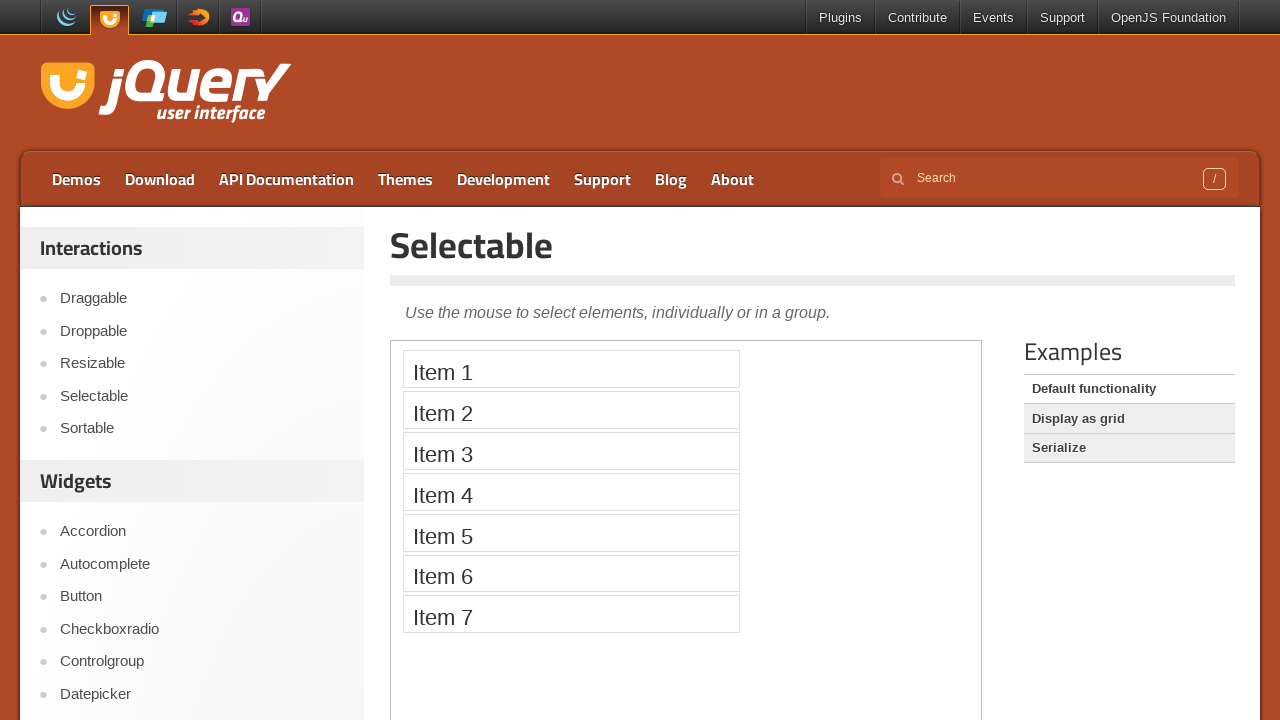

Located demo iframe for jQuery UI selectable widget
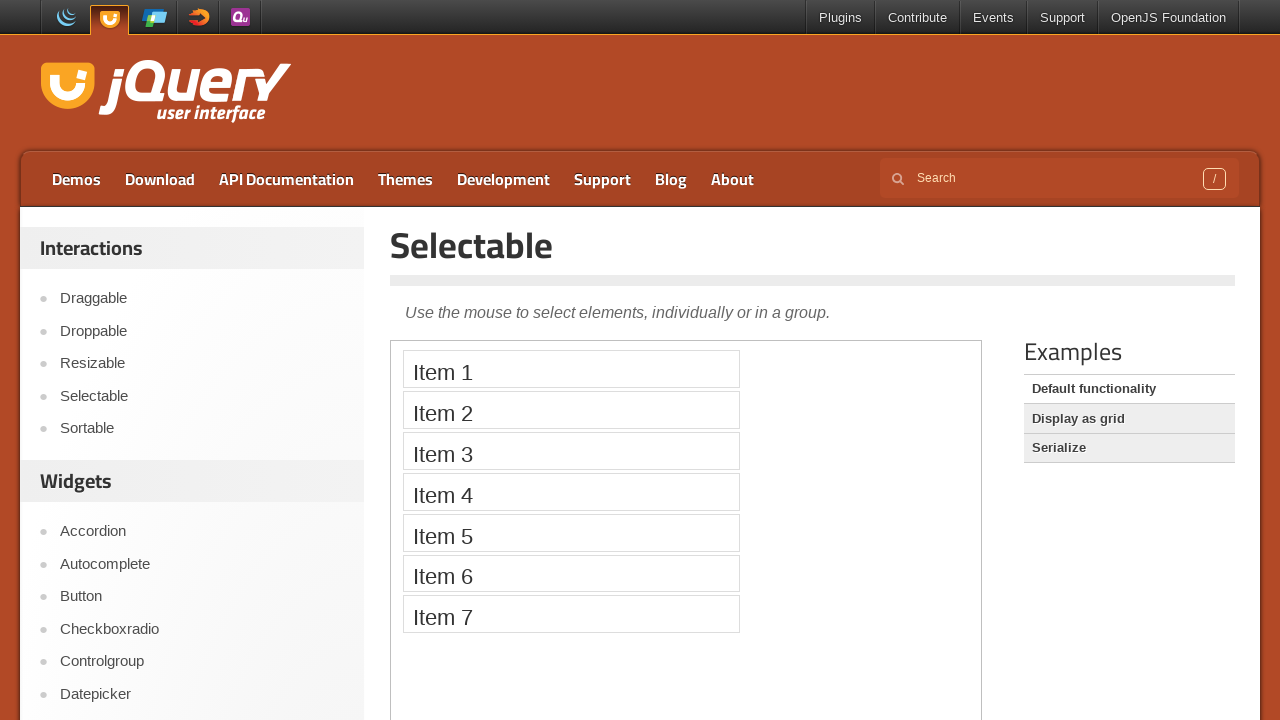

Pressed Control key down for multi-select
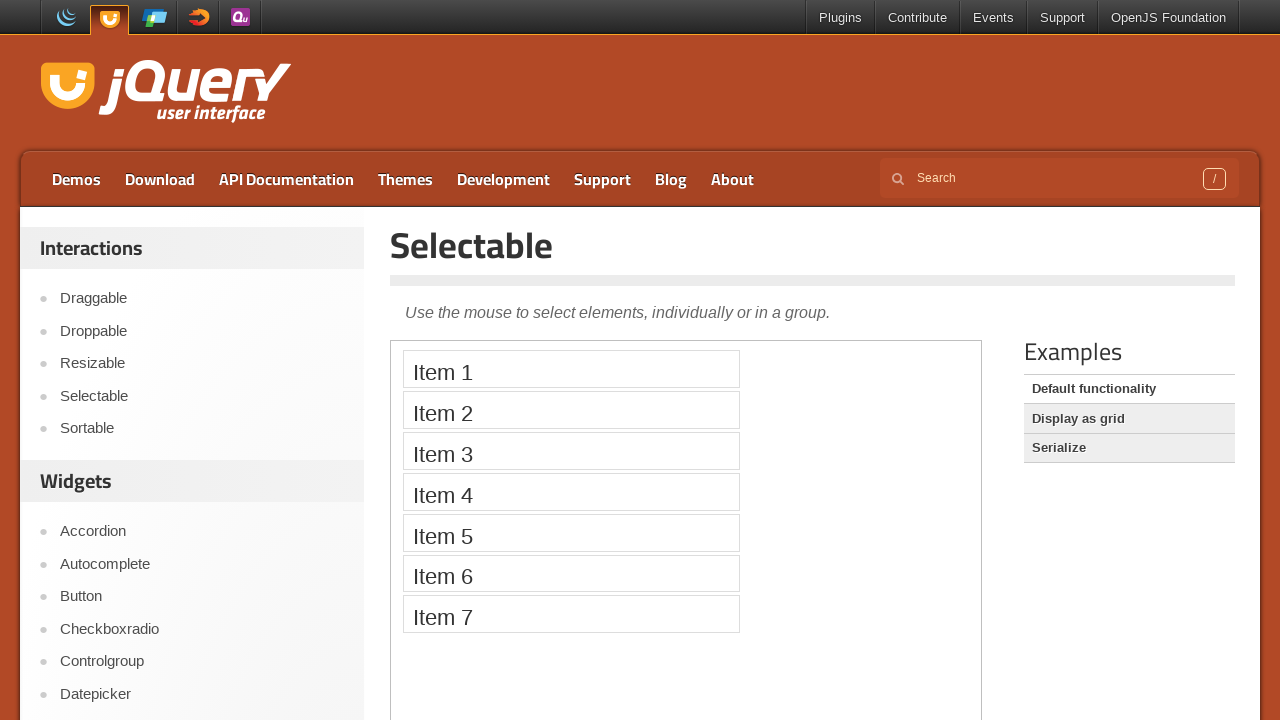

Ctrl+clicked on item 1 at (571, 369) on .demo-frame >> internal:control=enter-frame >> xpath=//ol[@id='selectable']/li[1
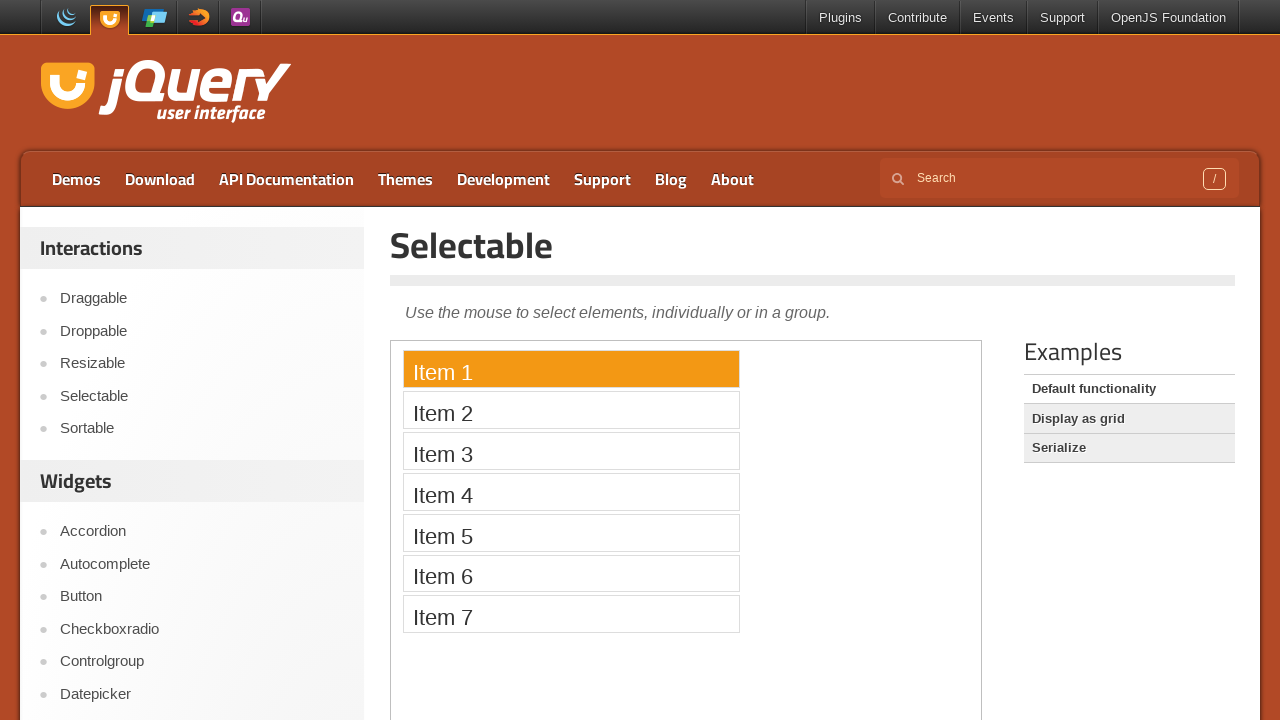

Ctrl+clicked on item 3 at (571, 451) on .demo-frame >> internal:control=enter-frame >> xpath=//ol[@id='selectable']/li[3
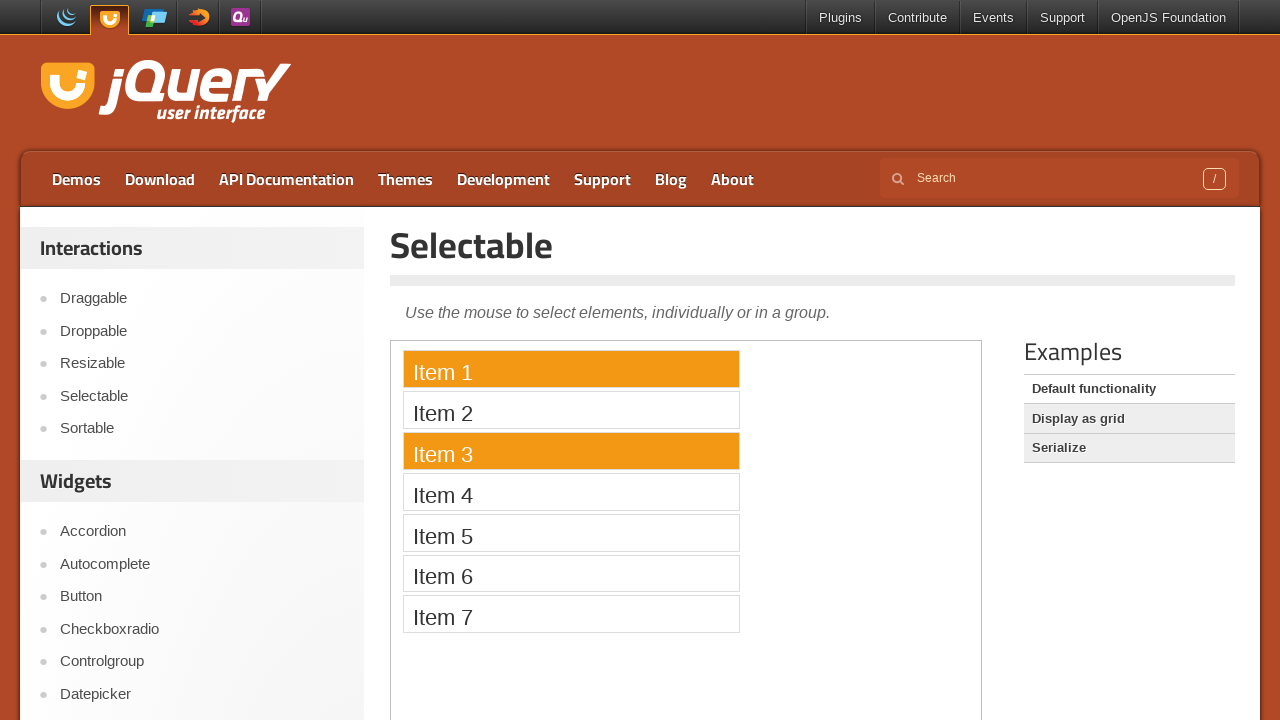

Ctrl+clicked on item 5 at (571, 532) on .demo-frame >> internal:control=enter-frame >> xpath=//ol[@id='selectable']/li[5
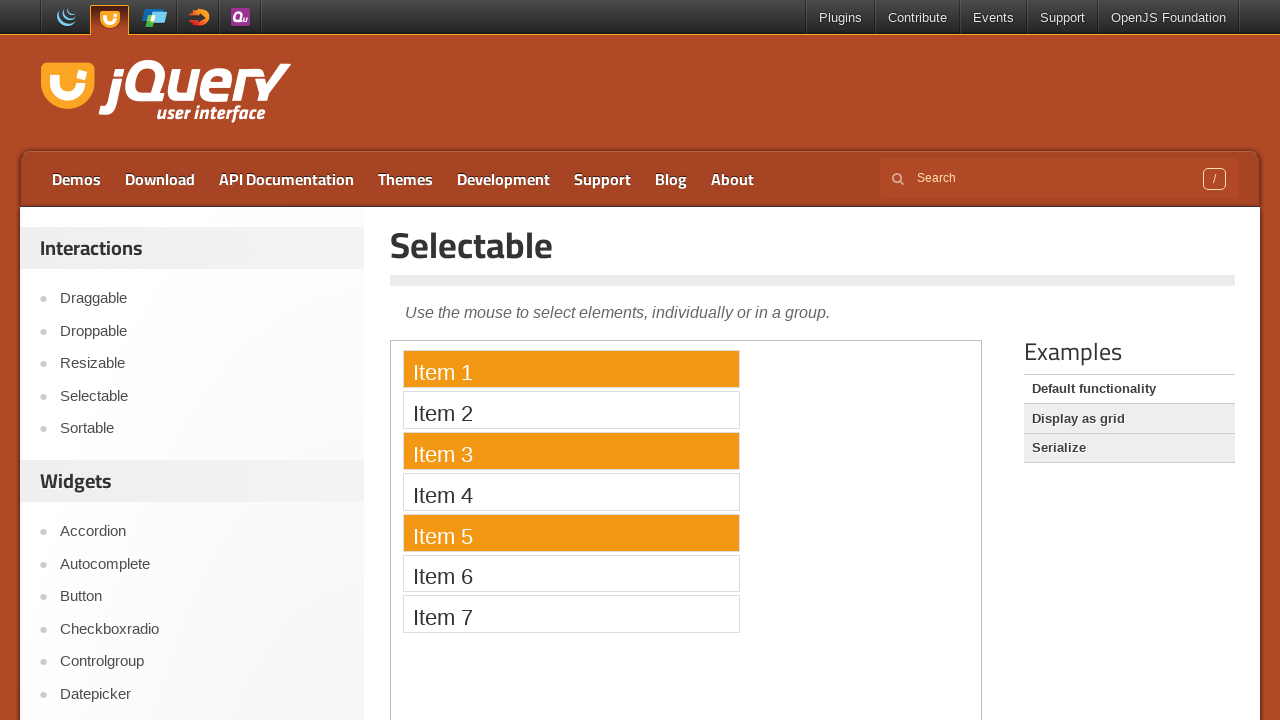

Ctrl+clicked on item 7 at (571, 614) on .demo-frame >> internal:control=enter-frame >> xpath=//ol[@id='selectable']/li[7
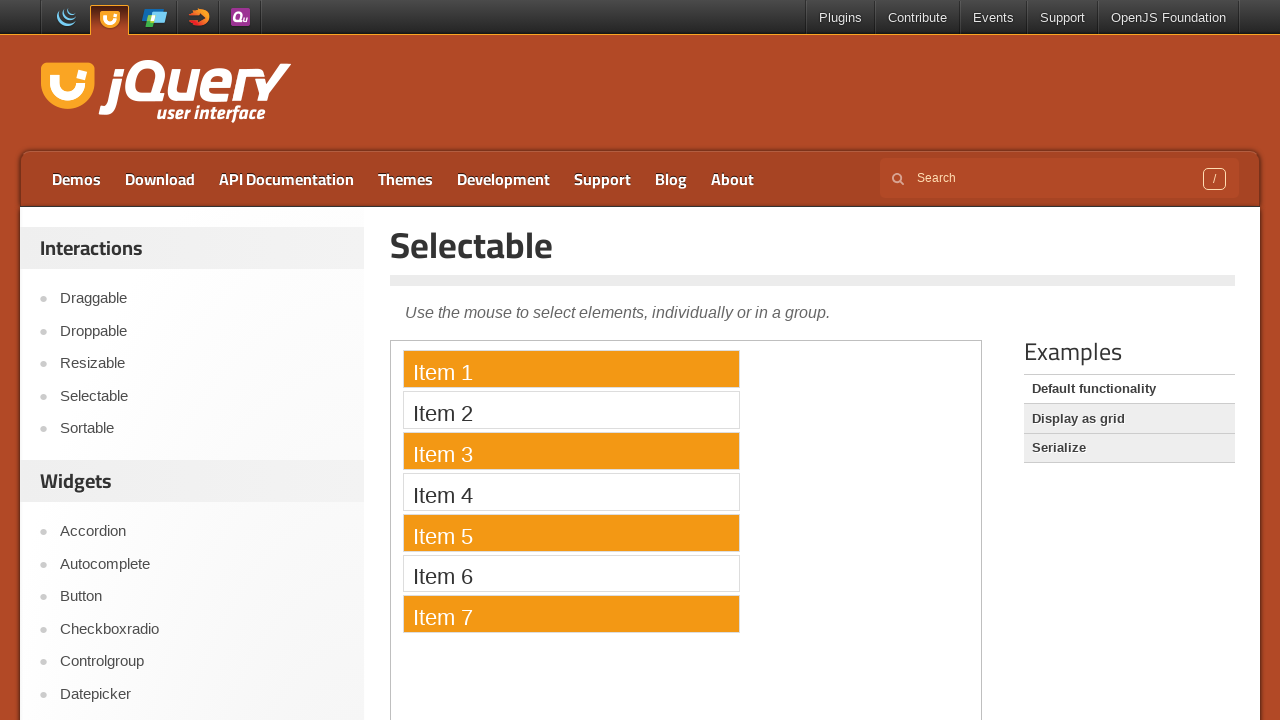

Released Control key after multi-select
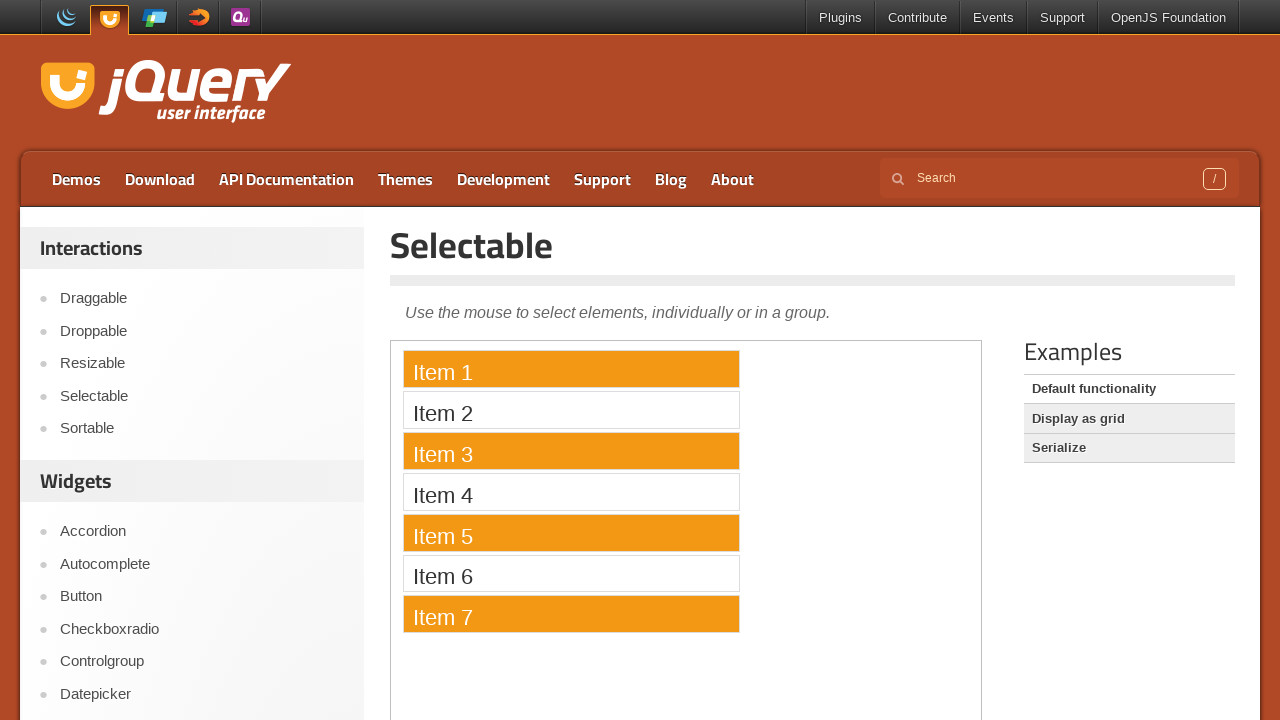

Right-clicked on selectable list to open context menu at (571, 492) on .demo-frame >> internal:control=enter-frame >> xpath=//ol[@id='selectable']
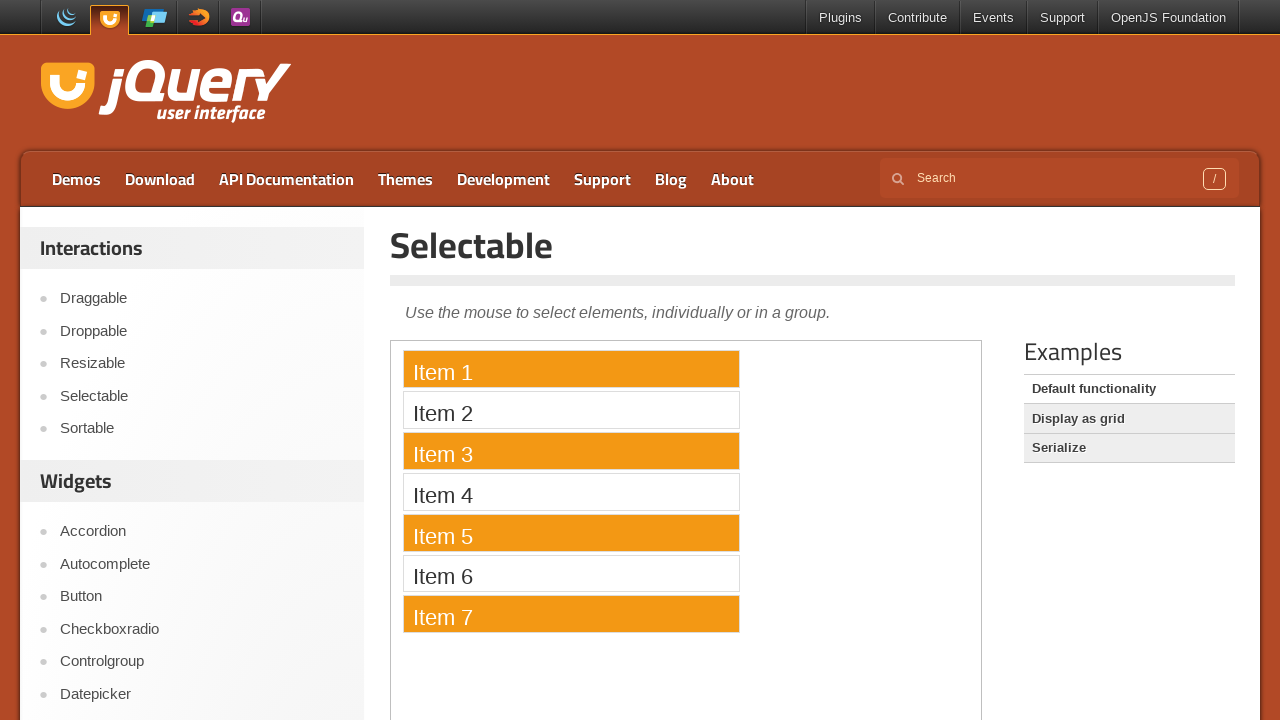

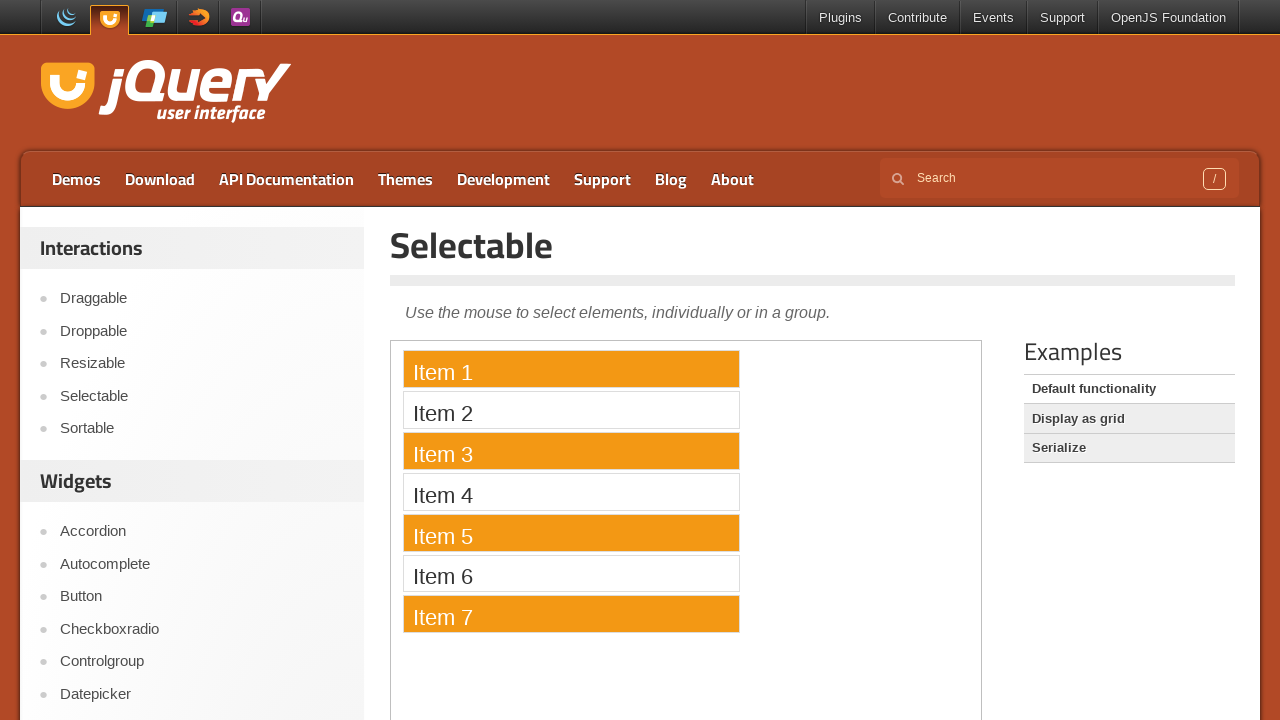